Tests that other controls are hidden when editing a todo item

Starting URL: https://demo.playwright.dev/todomvc

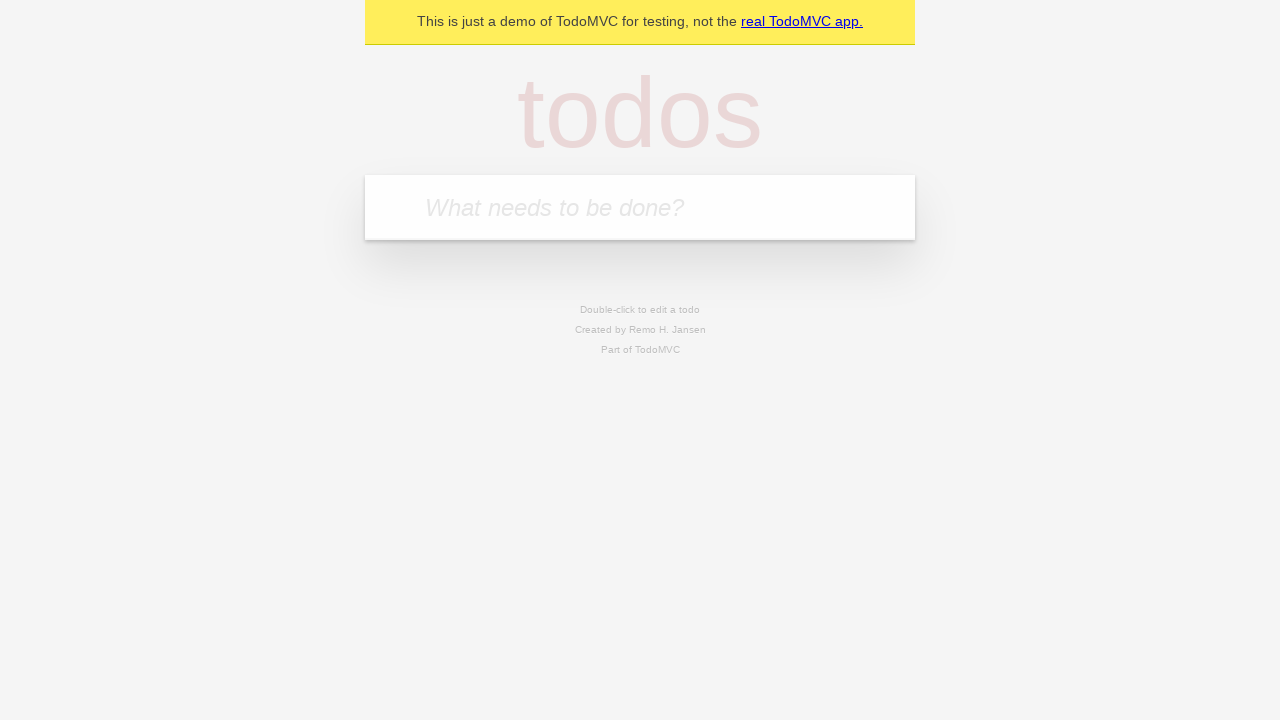

Filled todo input with 'buy some cheese' on internal:attr=[placeholder="What needs to be done?"i]
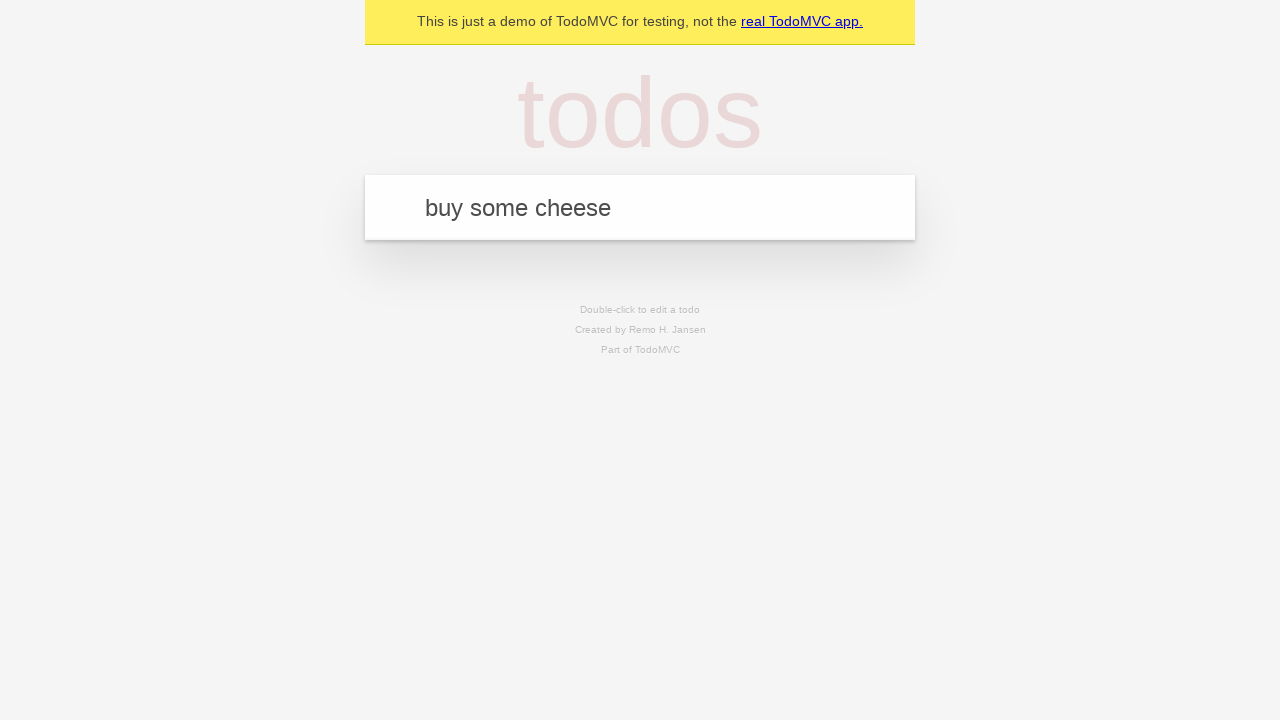

Pressed Enter to add first todo on internal:attr=[placeholder="What needs to be done?"i]
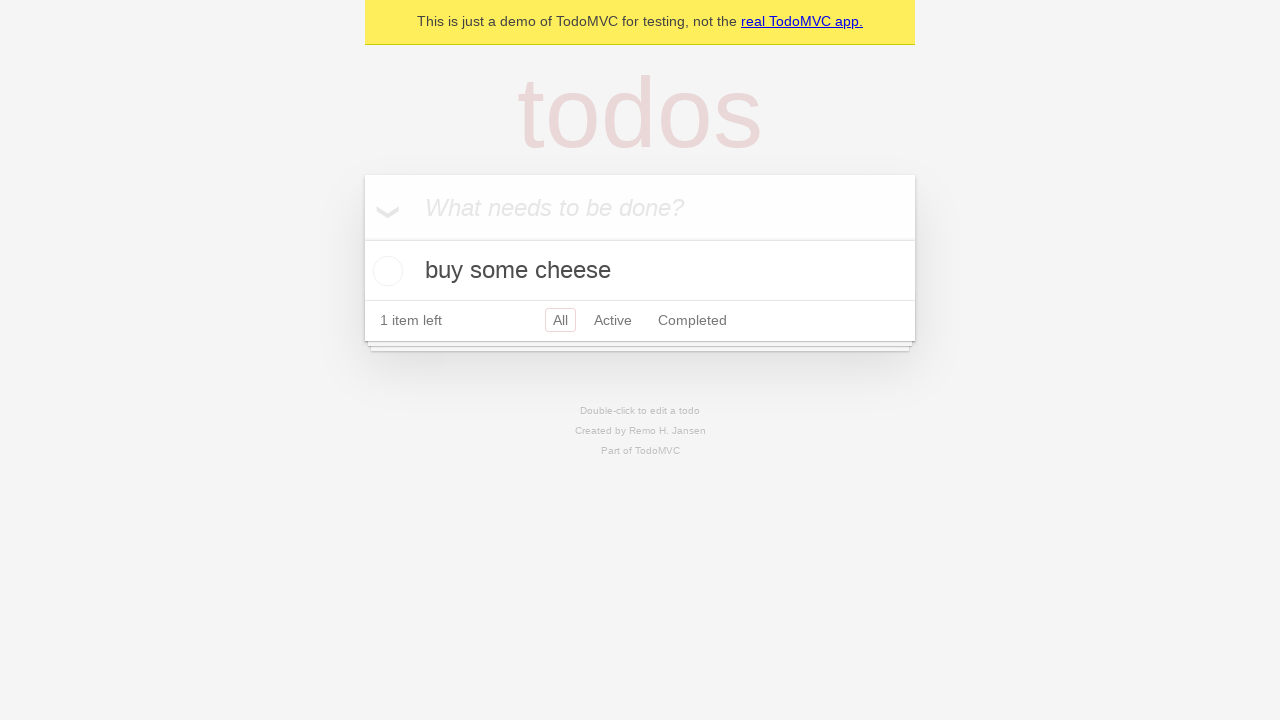

Filled todo input with 'feed the cat' on internal:attr=[placeholder="What needs to be done?"i]
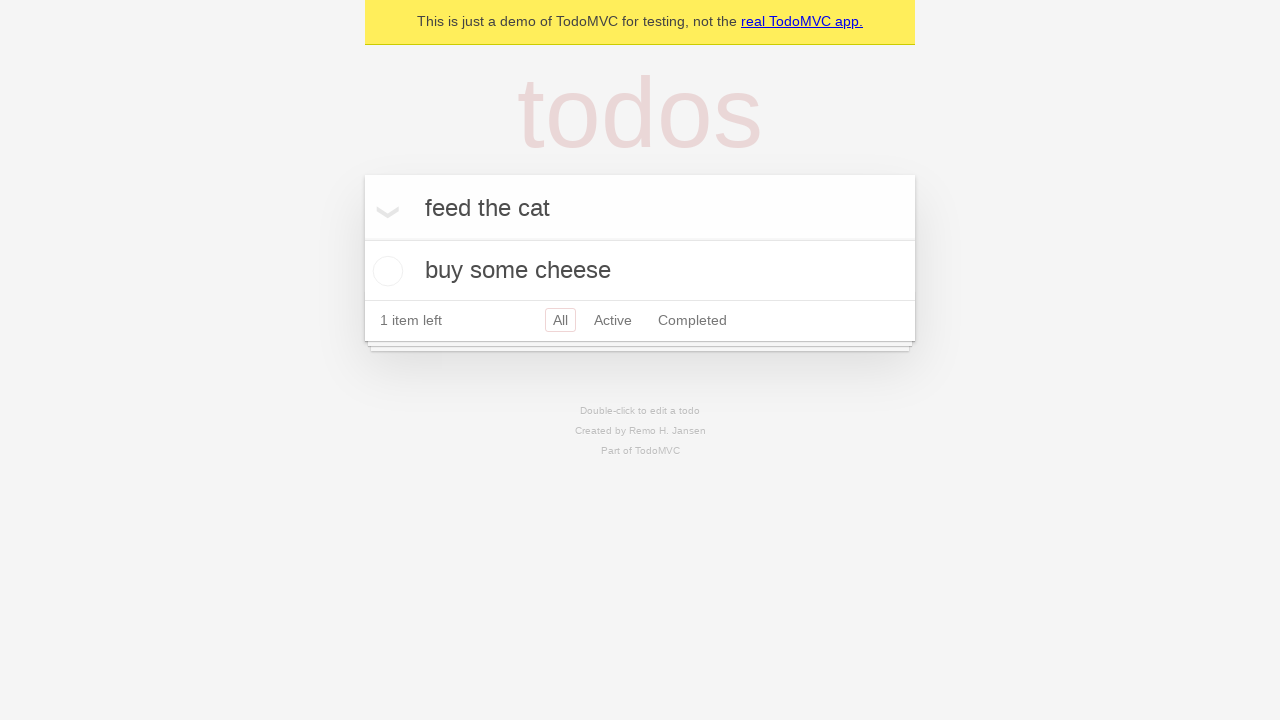

Pressed Enter to add second todo on internal:attr=[placeholder="What needs to be done?"i]
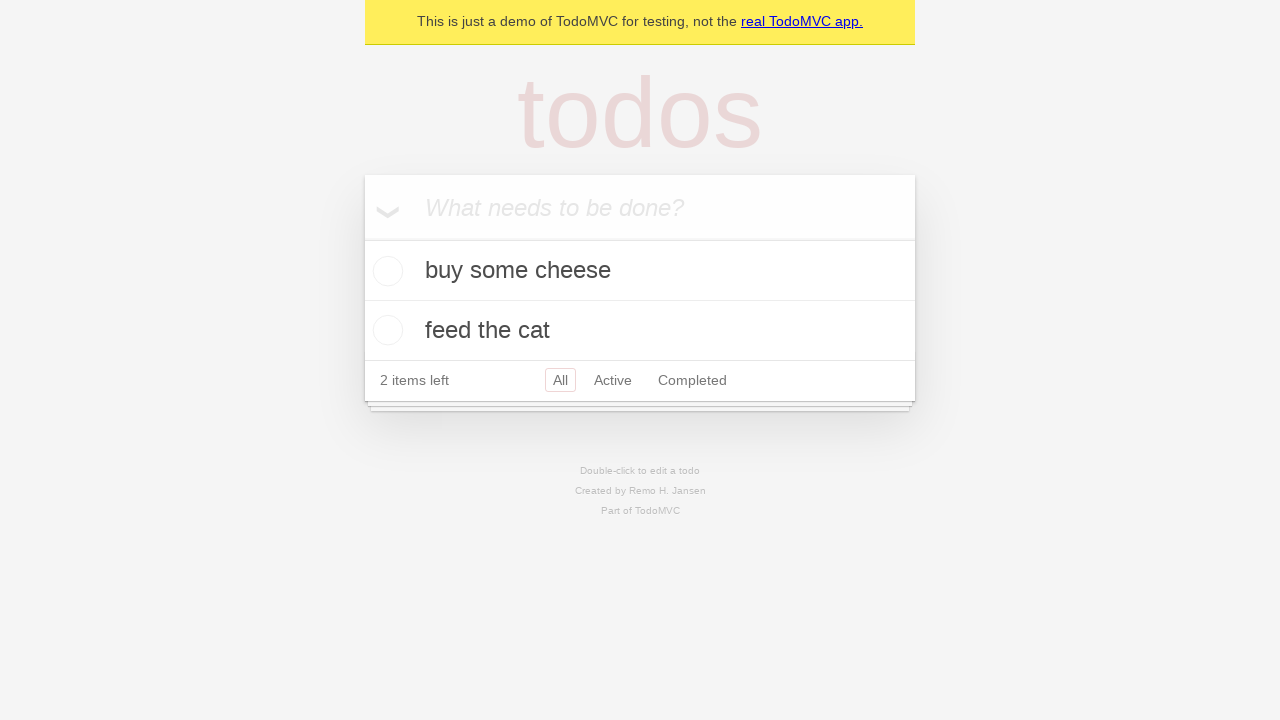

Filled todo input with 'book a doctors appointment' on internal:attr=[placeholder="What needs to be done?"i]
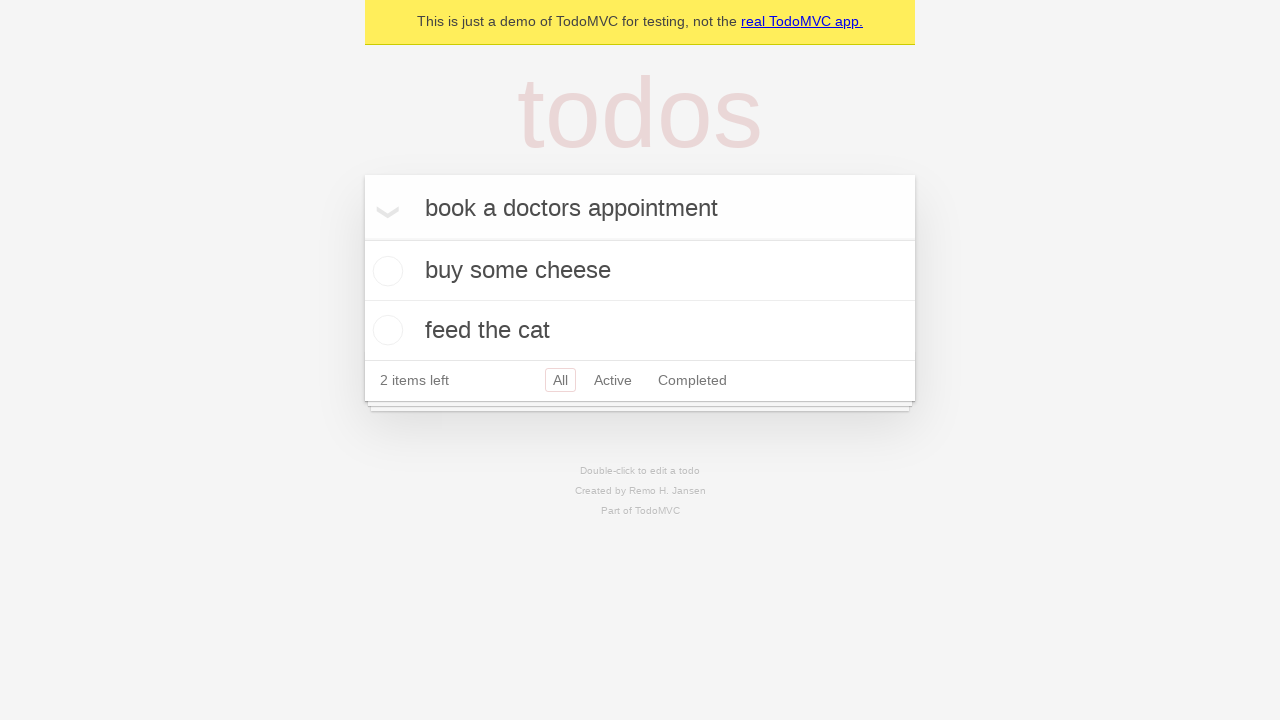

Pressed Enter to add third todo on internal:attr=[placeholder="What needs to be done?"i]
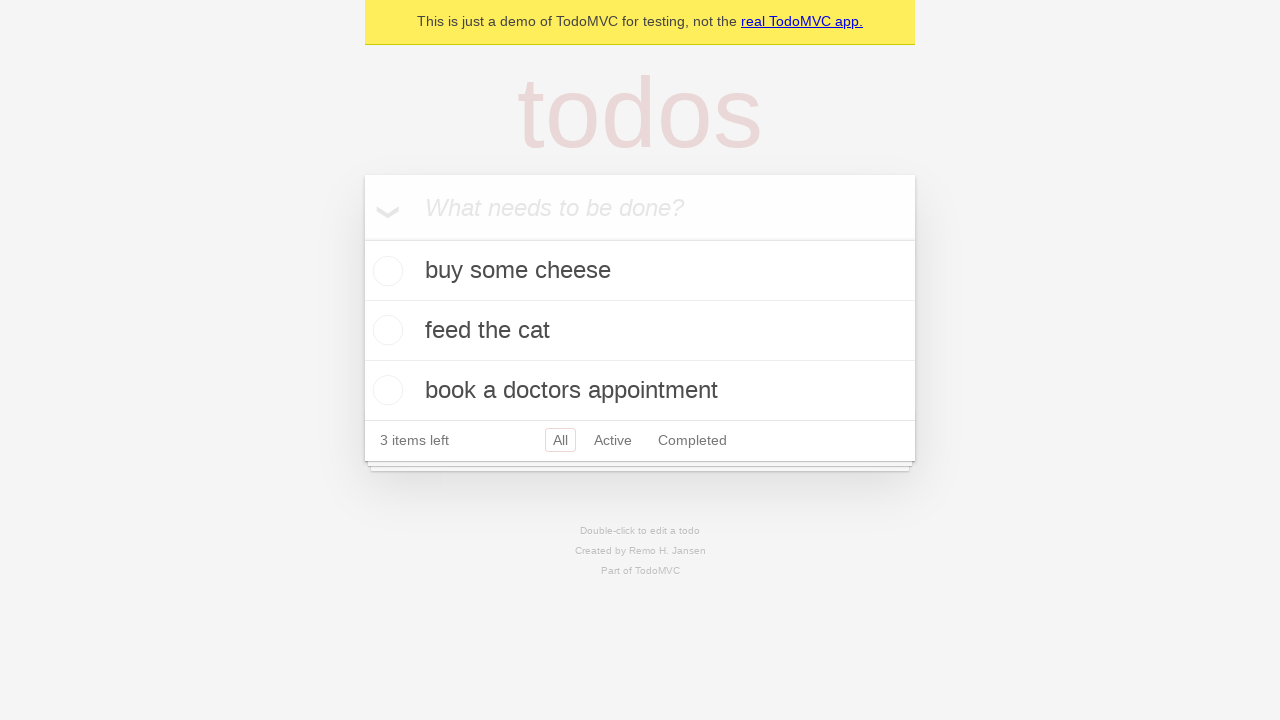

Double-clicked second todo item to enter edit mode at (640, 331) on [data-testid='todo-item'] >> nth=1
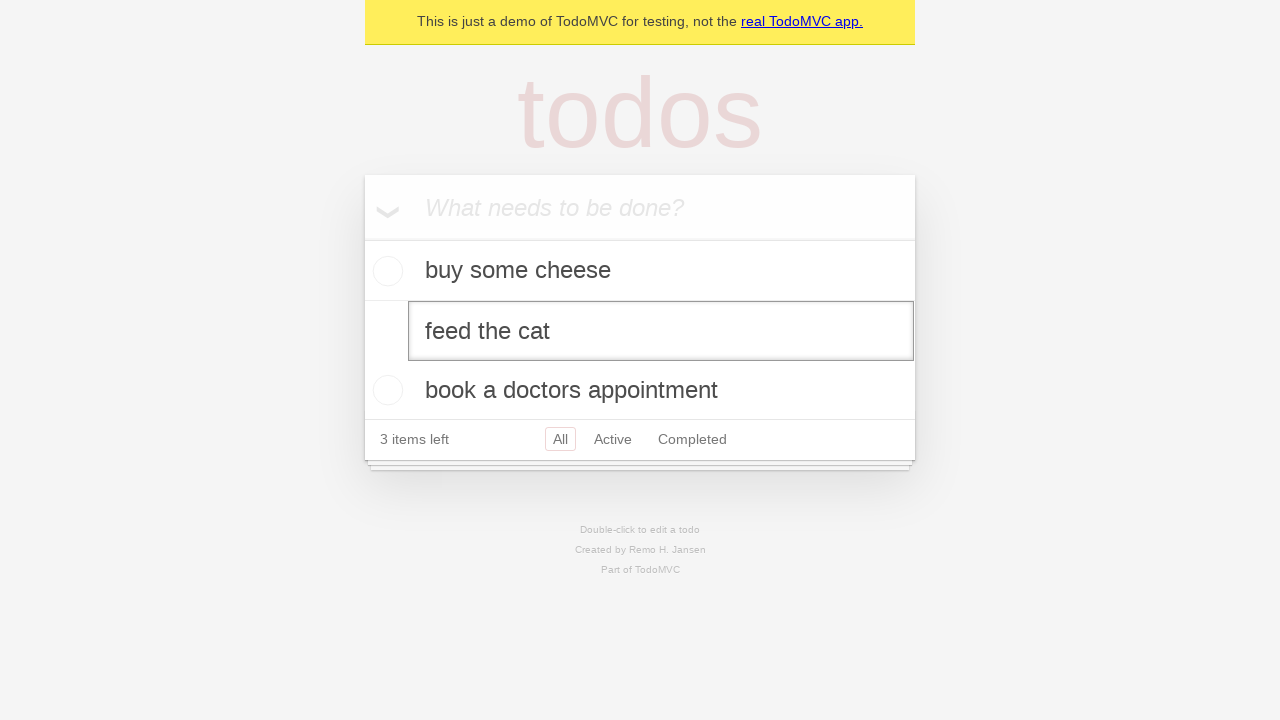

Edit mode activated for second todo
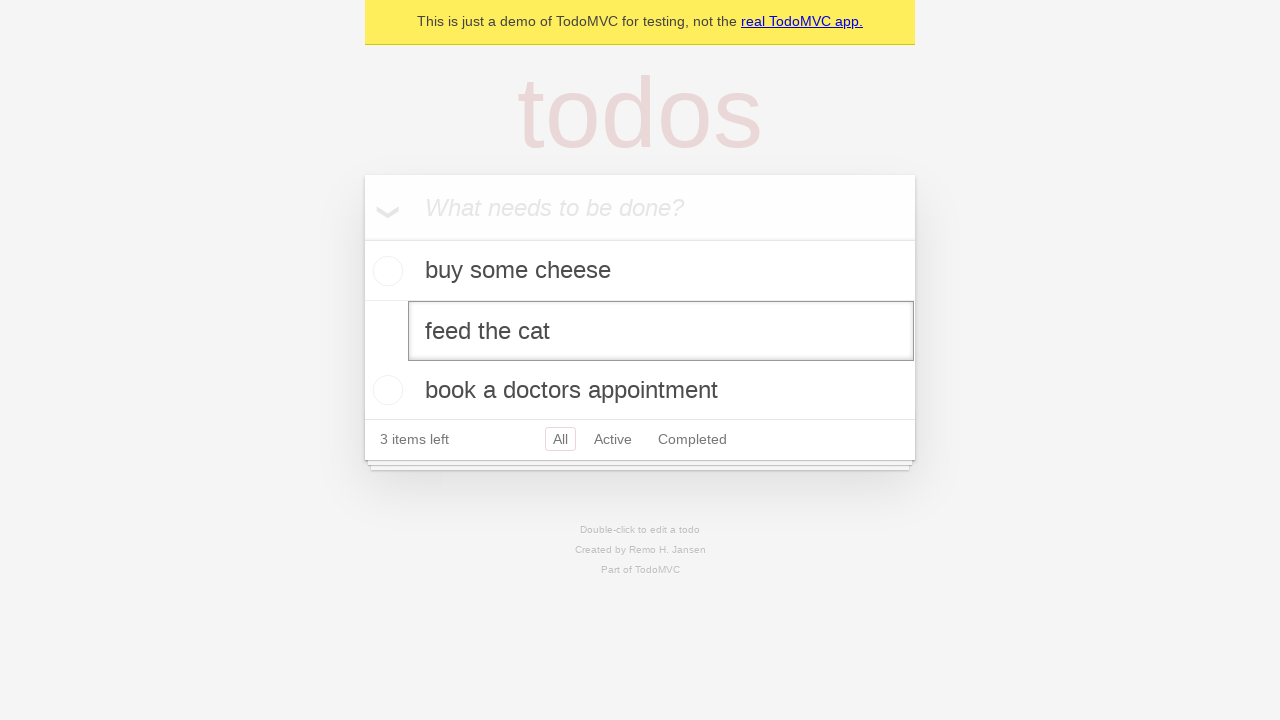

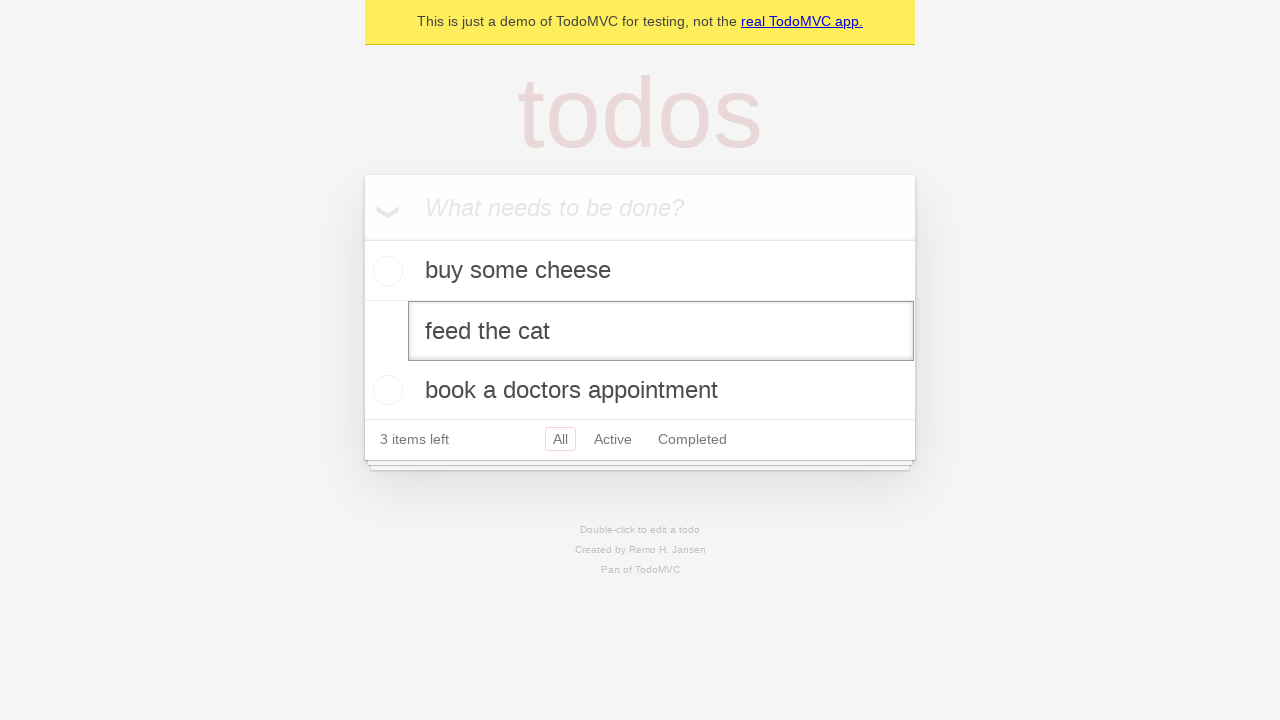